Tests dynamic controls page by clicking the Remove button and waiting for a confirmation message to appear

Starting URL: http://the-internet.herokuapp.com/dynamic_controls

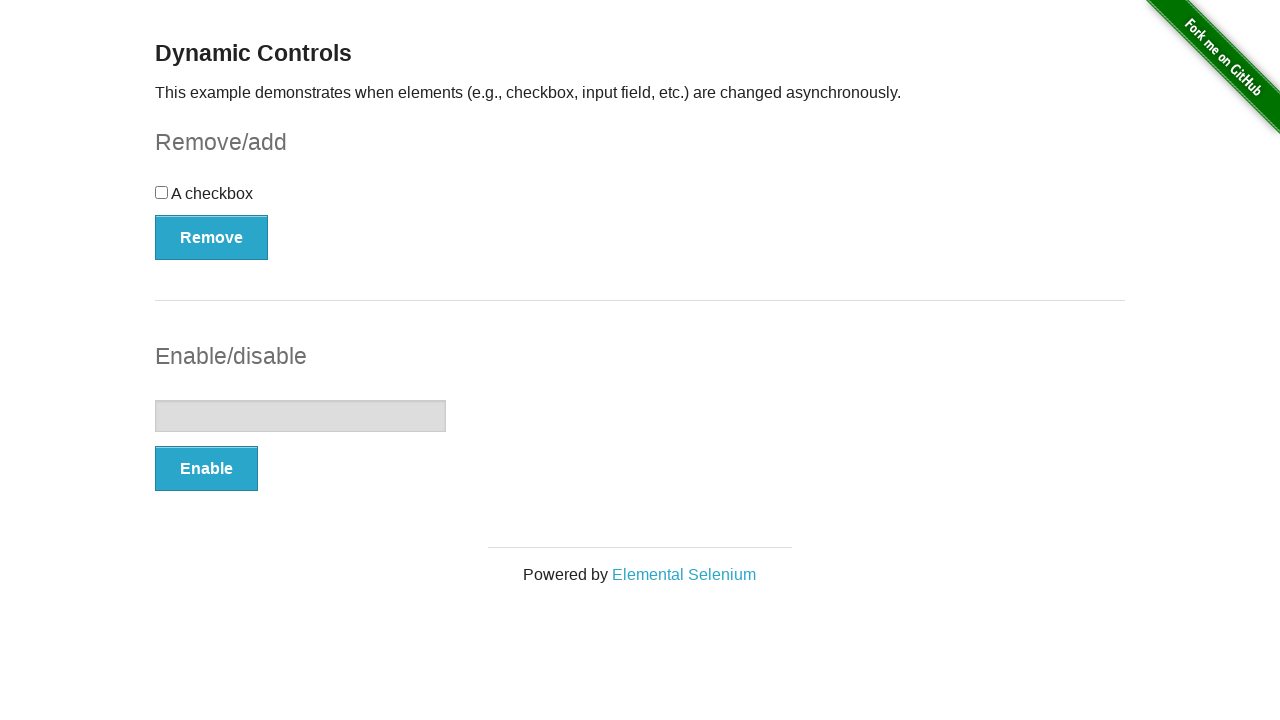

Clicked the Remove button at (212, 237) on xpath=//*[.='Remove']
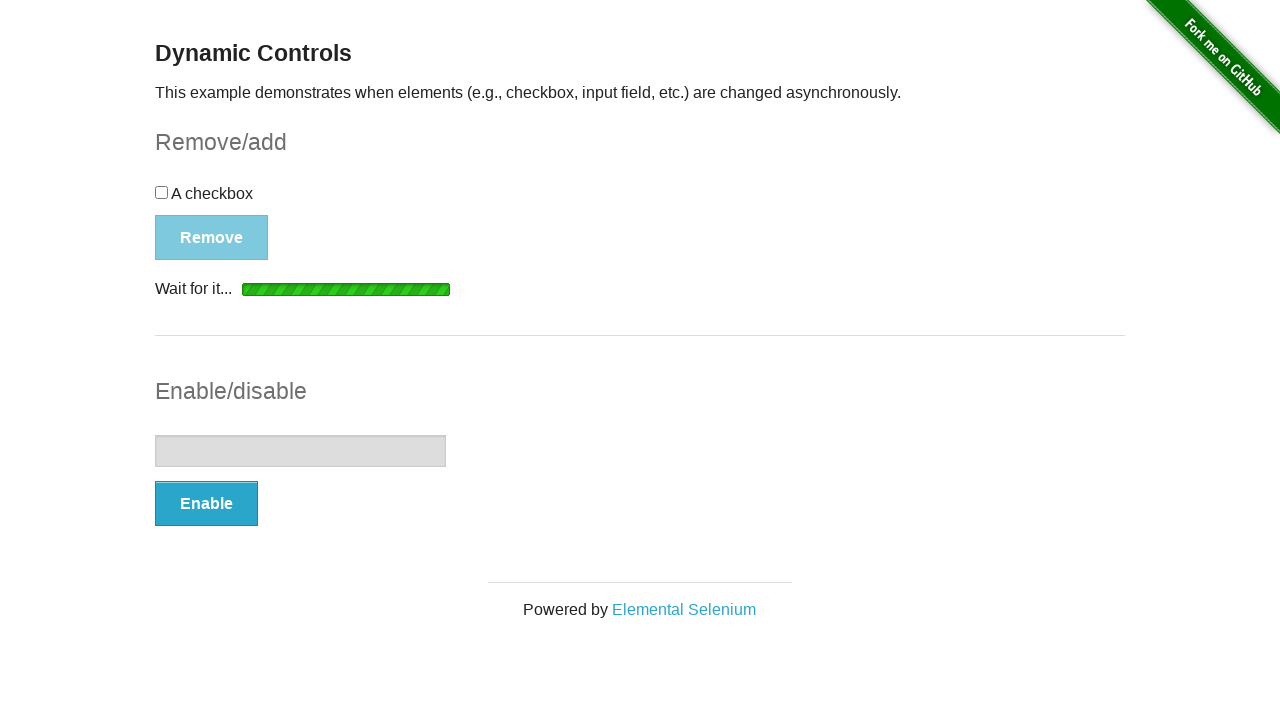

Waited for confirmation message to appear
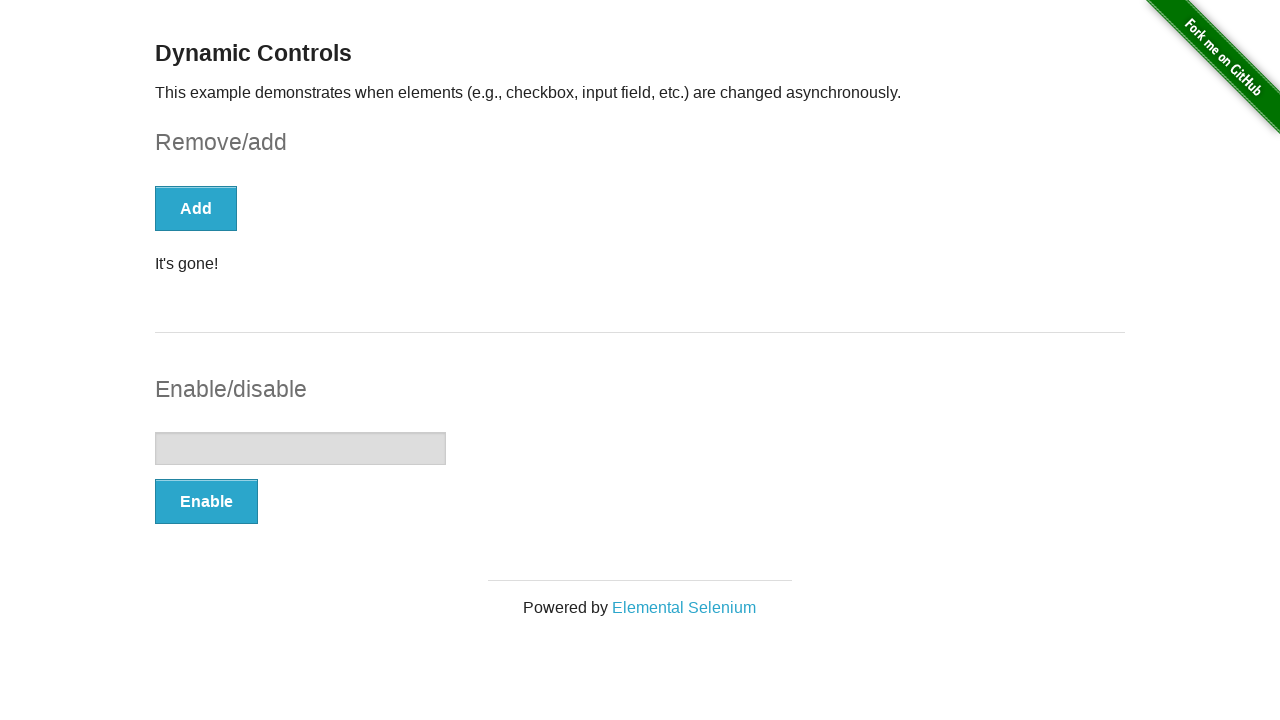

Retrieved message text: It's gone!
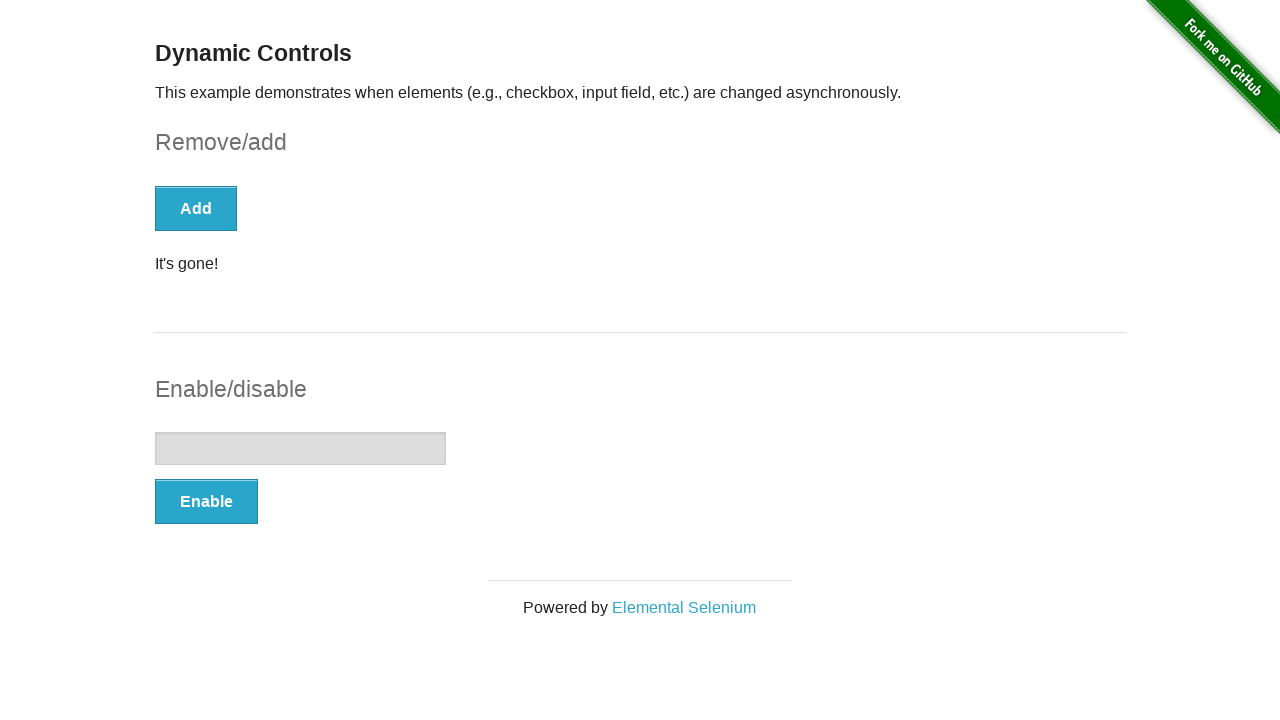

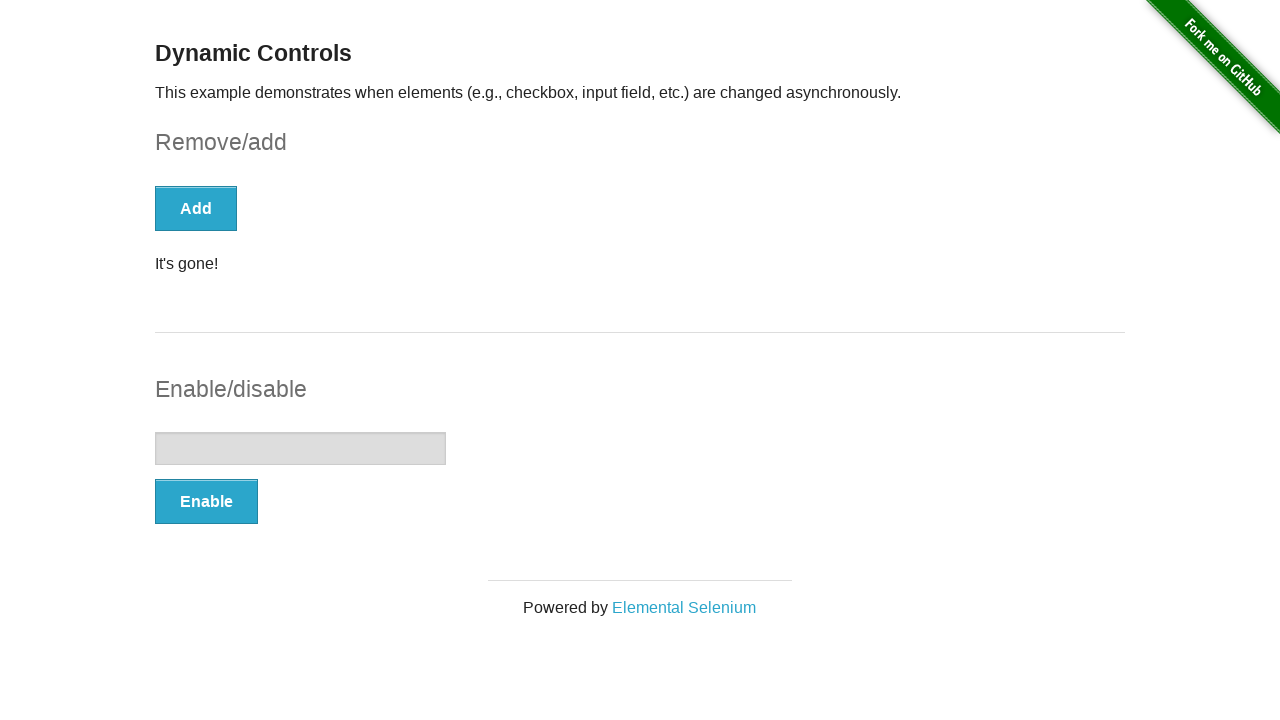